Tests opening footer links in new tabs by using keyboard shortcuts and then iterating through all opened tabs to verify they loaded successfully

Starting URL: http://qaclickacademy.com/practice.php

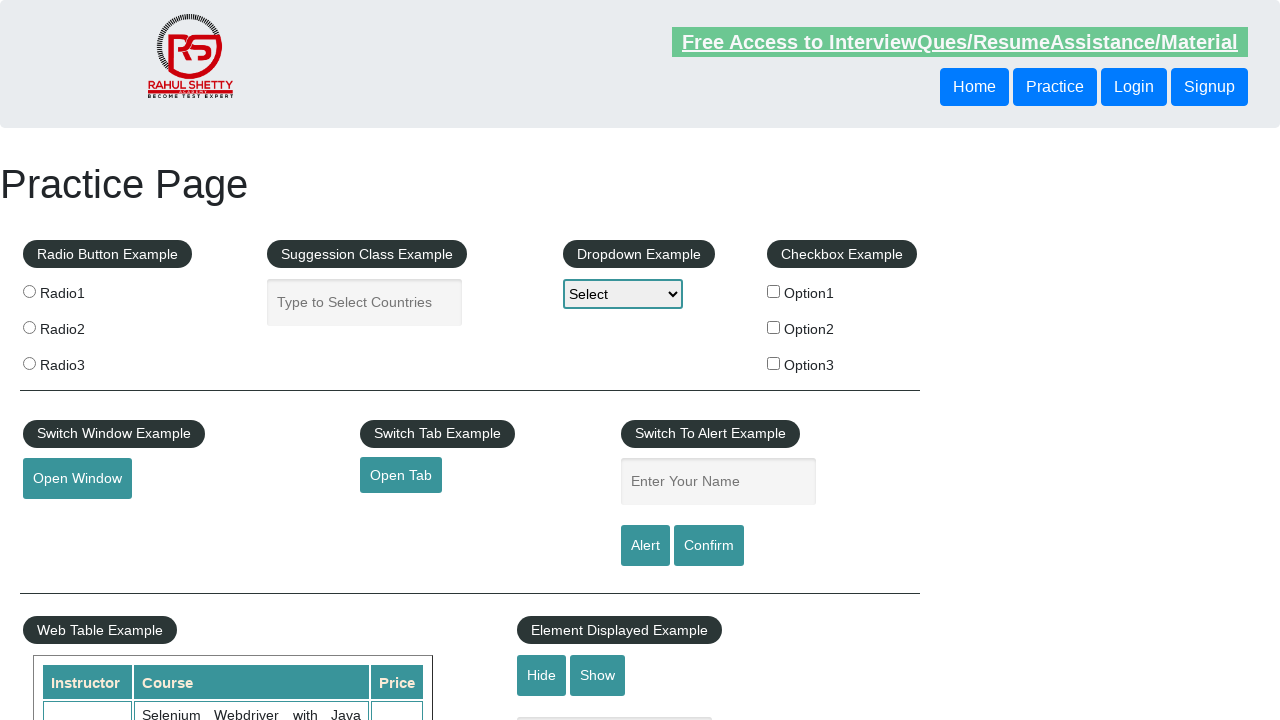

Counted total links on page: 27
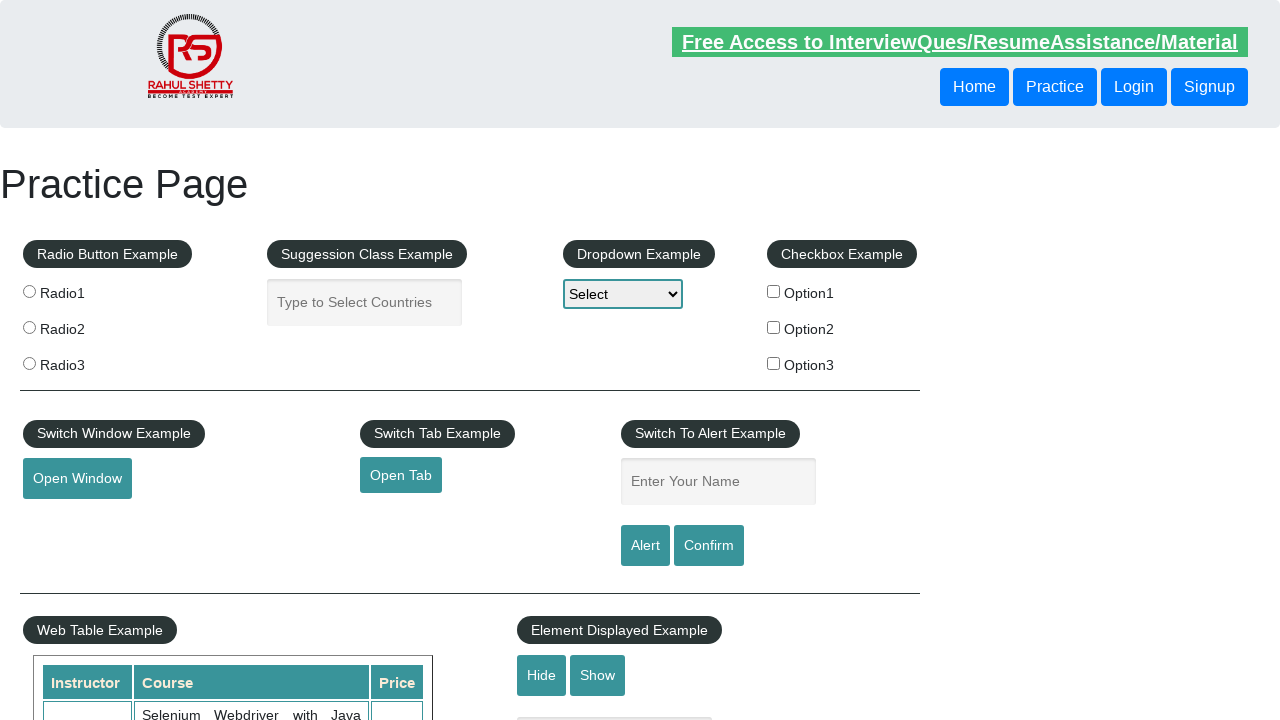

Located footer section with ID 'gf-BIG'
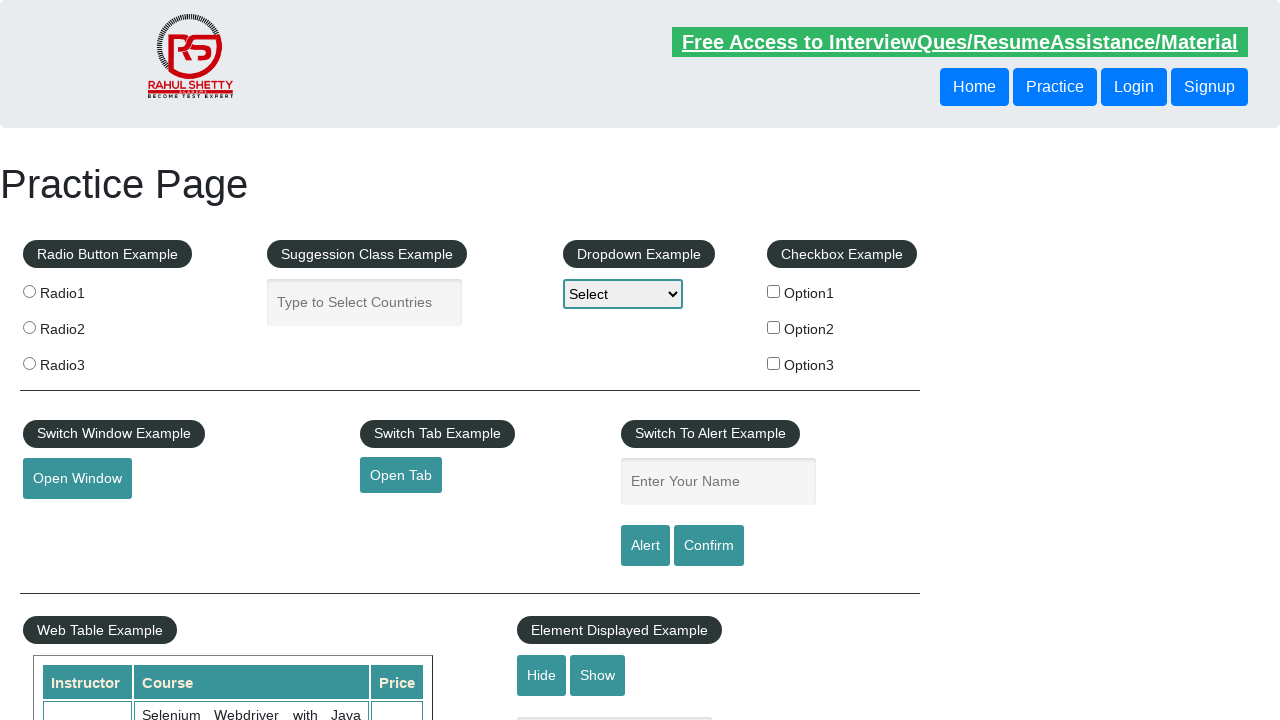

Counted links in footer: 20
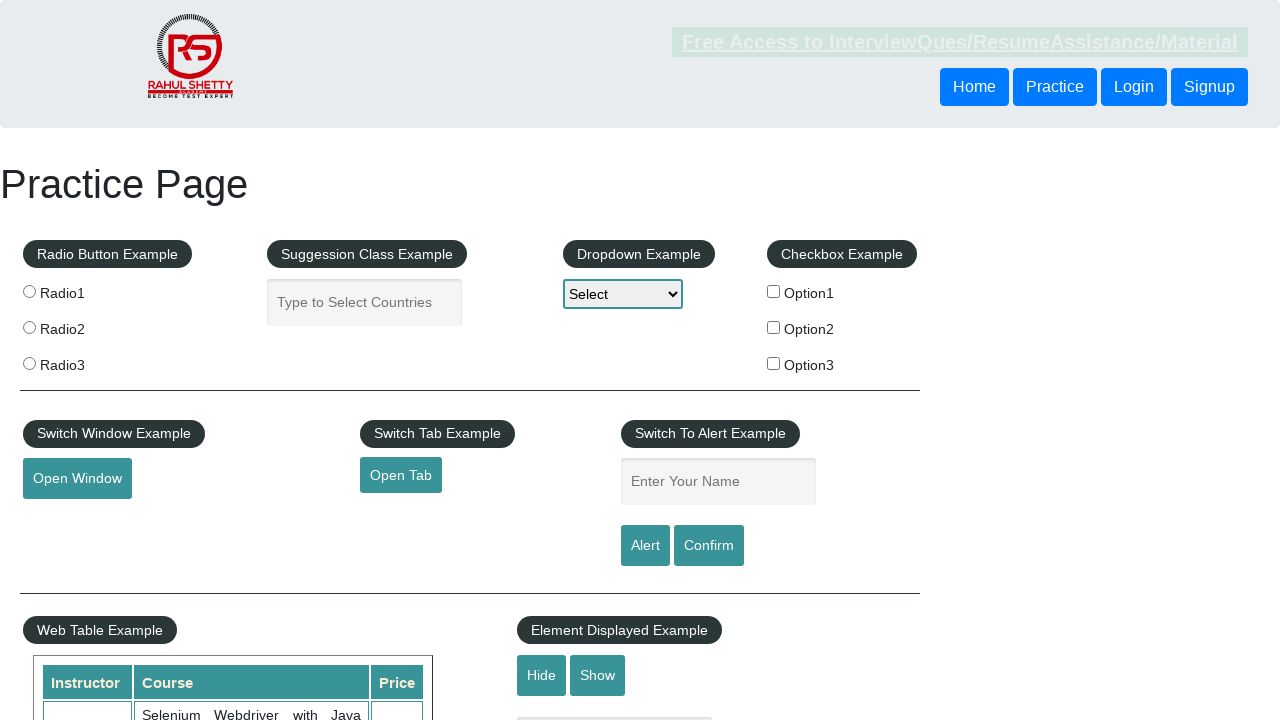

Located first column in footer table
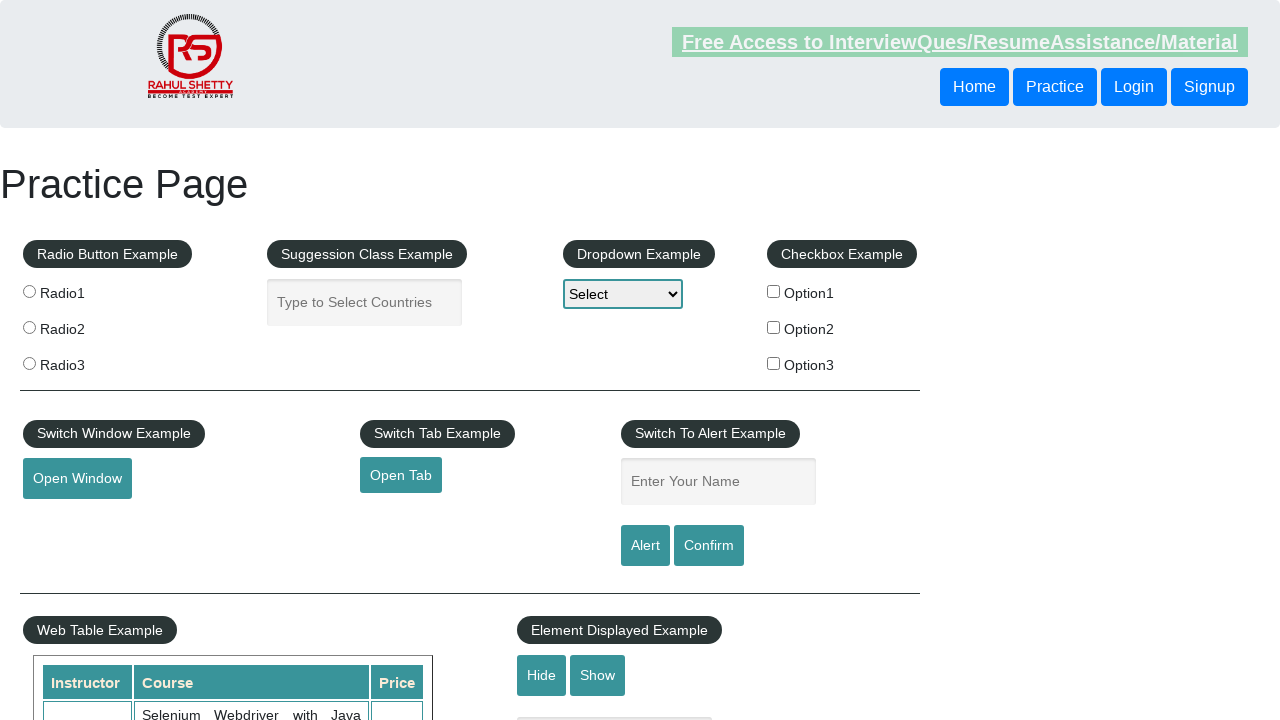

Counted links in first column: 5
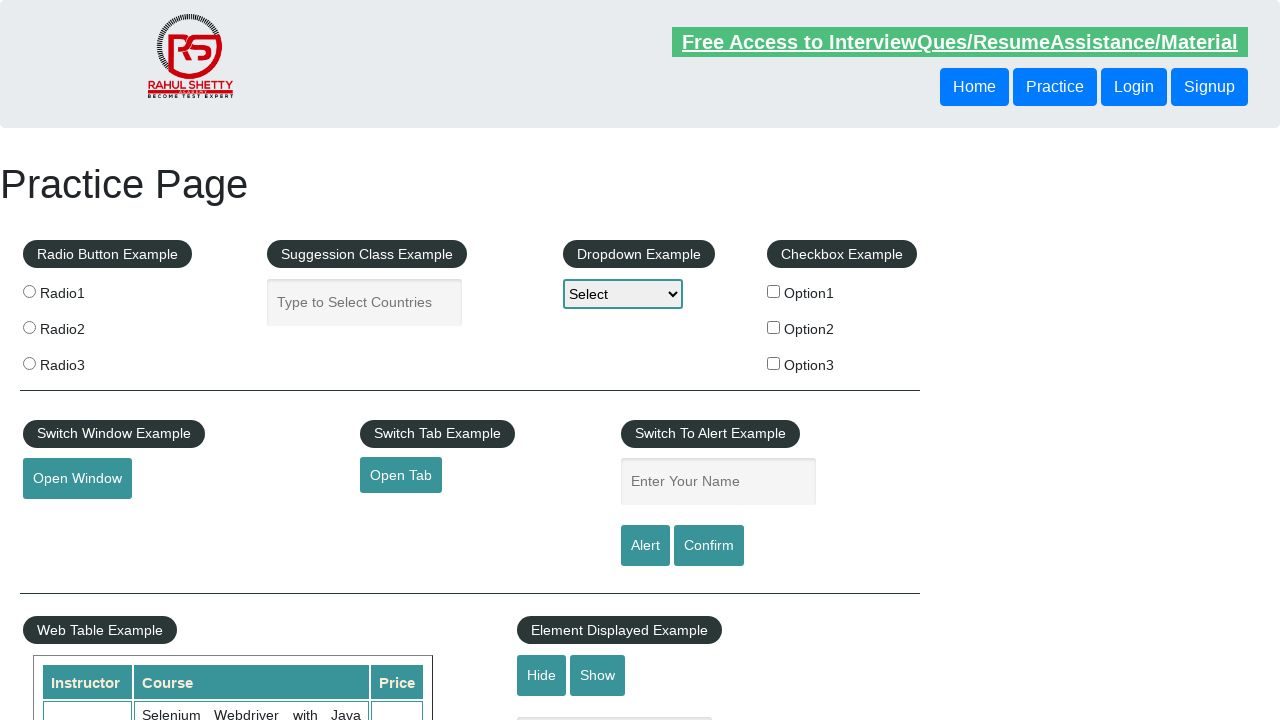

Opened footer link 1 in new tab using Ctrl+Click at (68, 520) on #gf-BIG >> xpath=//table/tbody/tr/td[1]/ul >> a >> nth=1
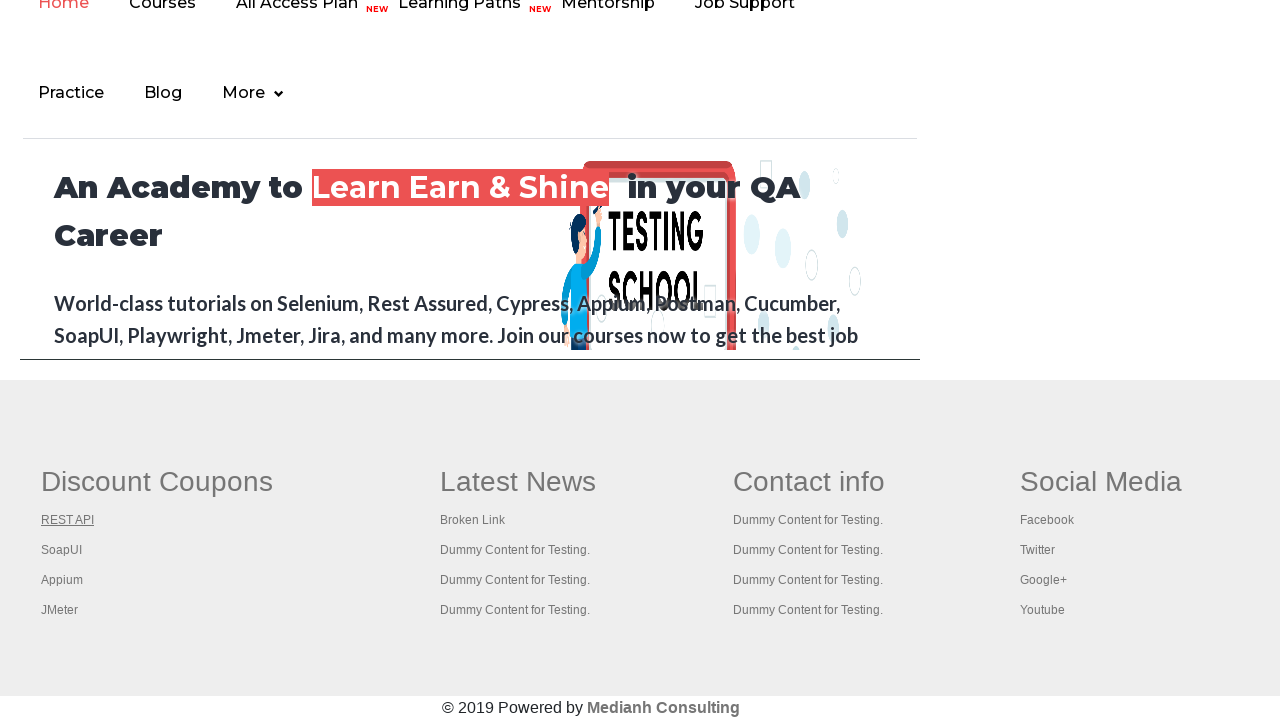

Waited 1 second for new tab to open
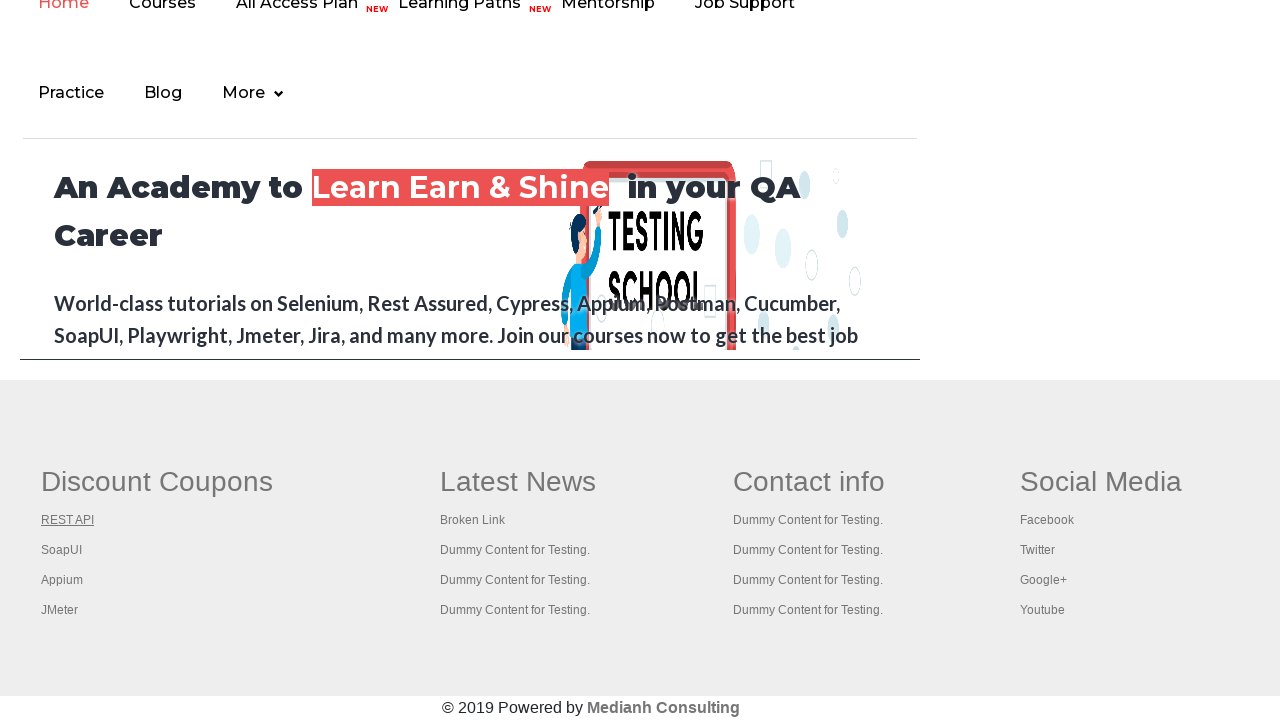

Opened footer link 2 in new tab using Ctrl+Click at (62, 550) on #gf-BIG >> xpath=//table/tbody/tr/td[1]/ul >> a >> nth=2
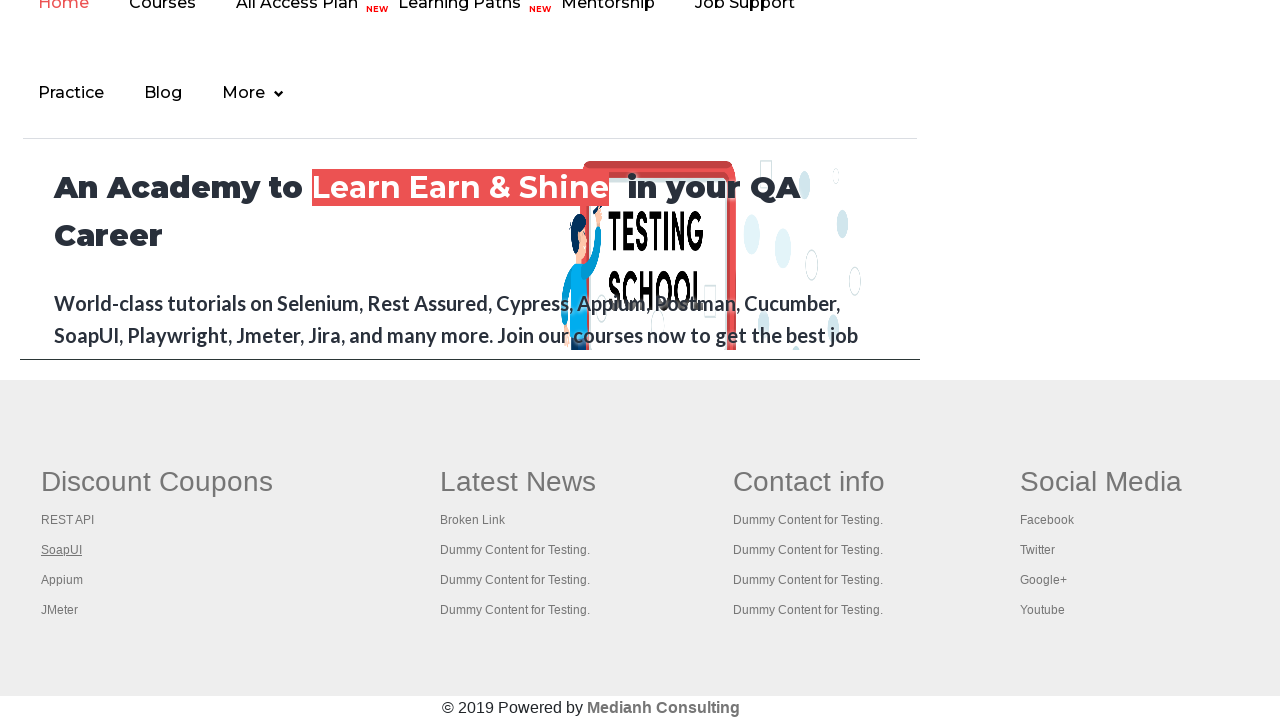

Waited 1 second for new tab to open
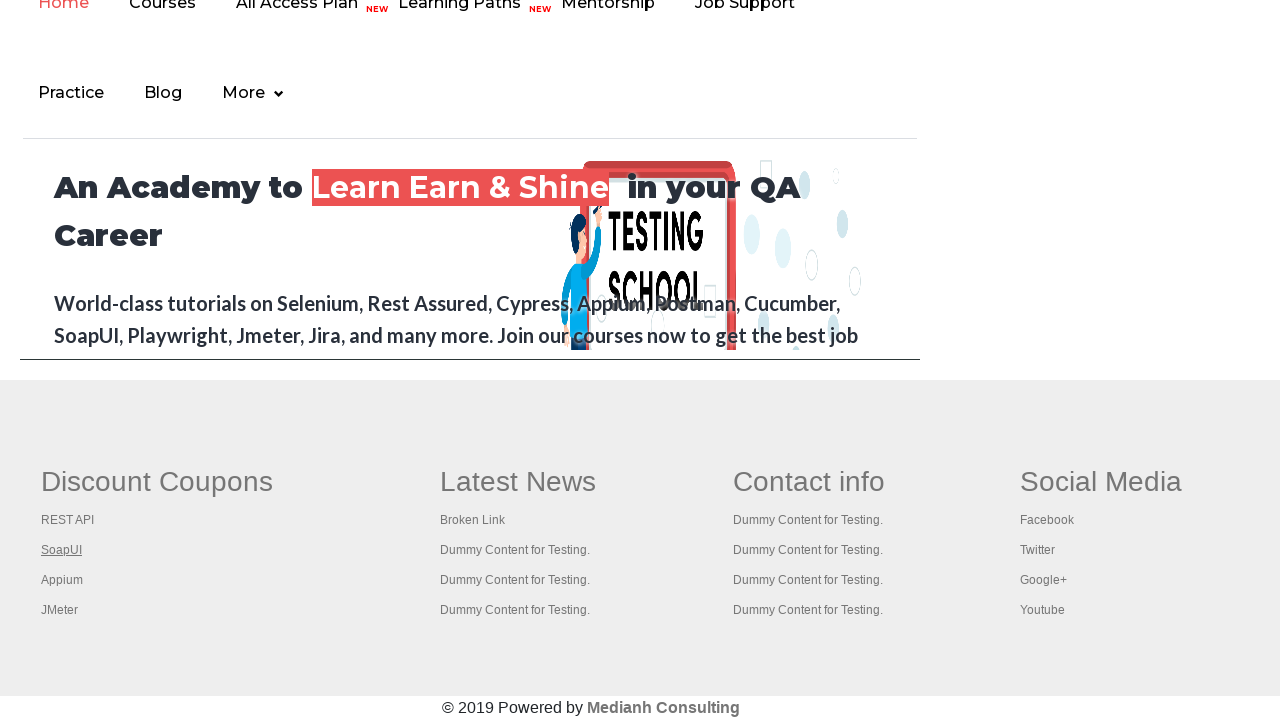

Opened footer link 3 in new tab using Ctrl+Click at (62, 580) on #gf-BIG >> xpath=//table/tbody/tr/td[1]/ul >> a >> nth=3
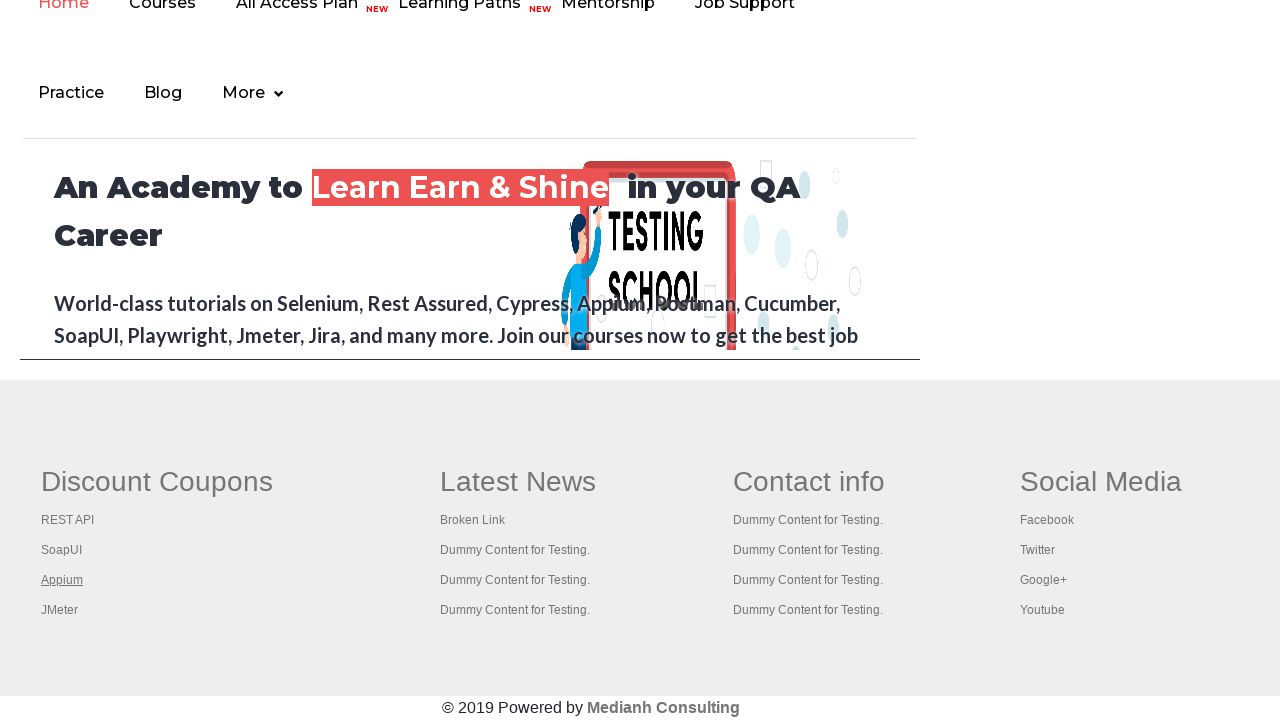

Waited 1 second for new tab to open
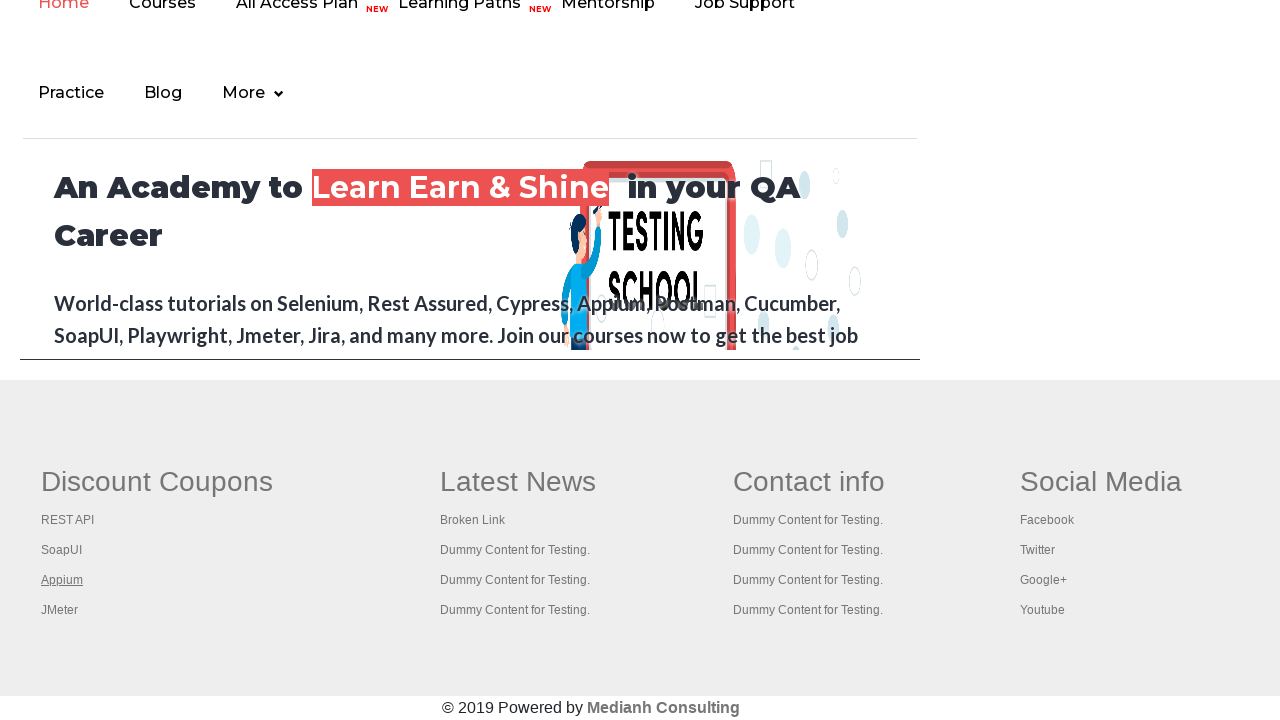

Opened footer link 4 in new tab using Ctrl+Click at (60, 610) on #gf-BIG >> xpath=//table/tbody/tr/td[1]/ul >> a >> nth=4
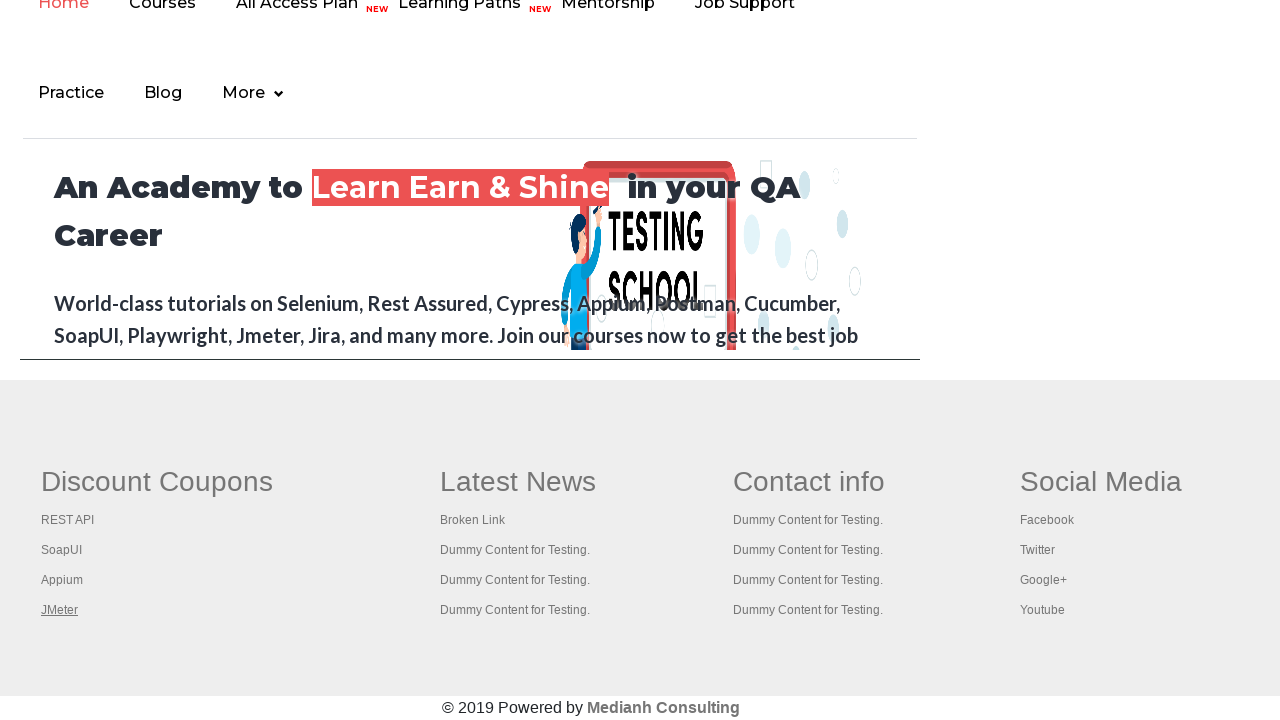

Waited 1 second for new tab to open
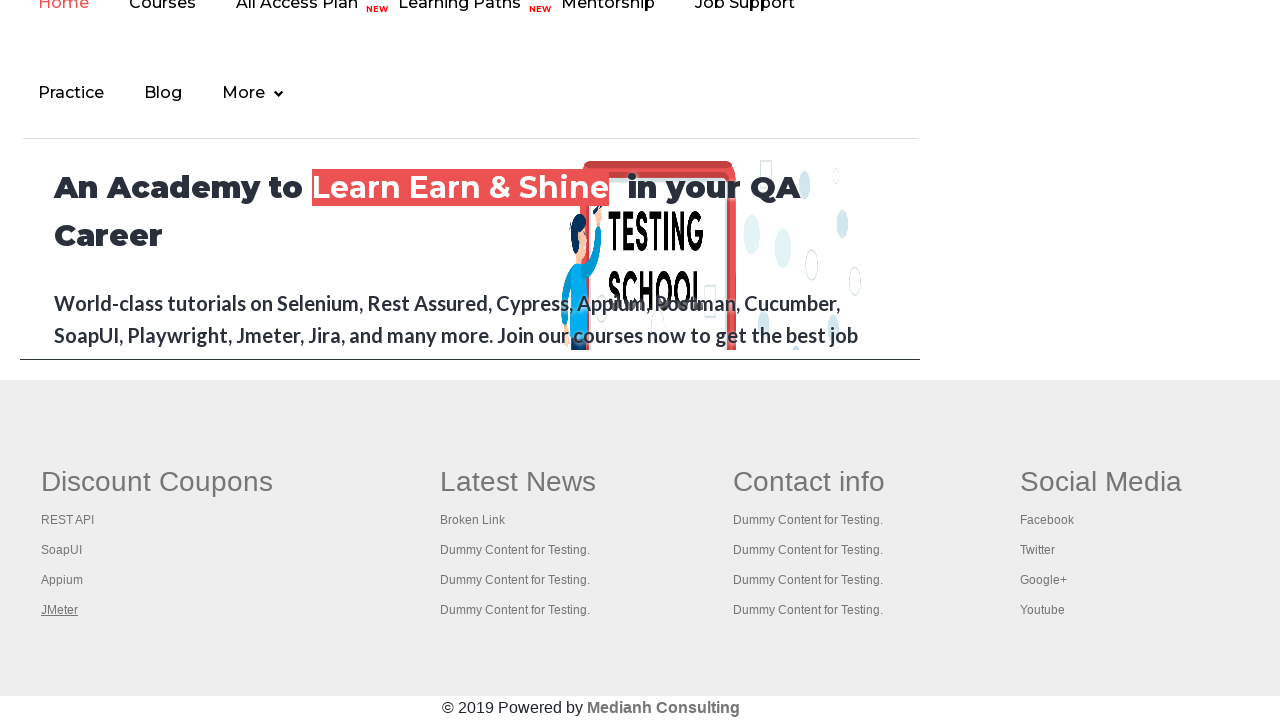

Retrieved all open pages/tabs: 5 total
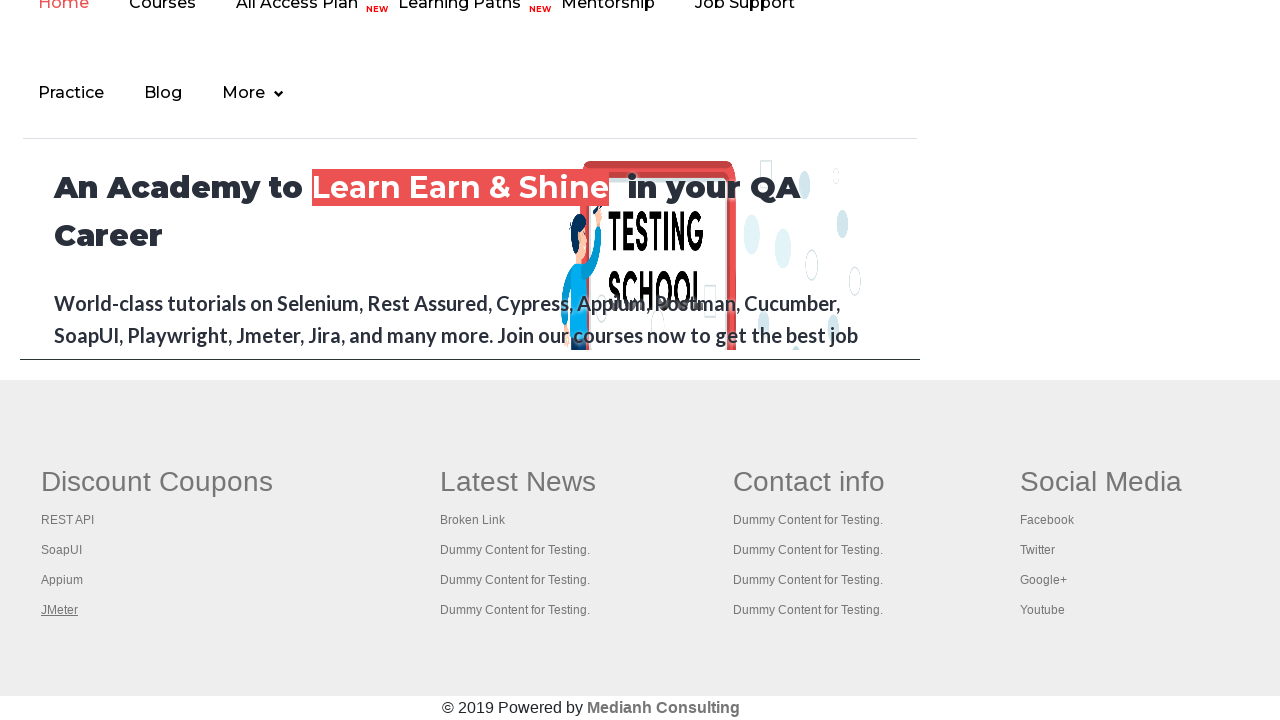

Switched to page with title: 'Practice Page'
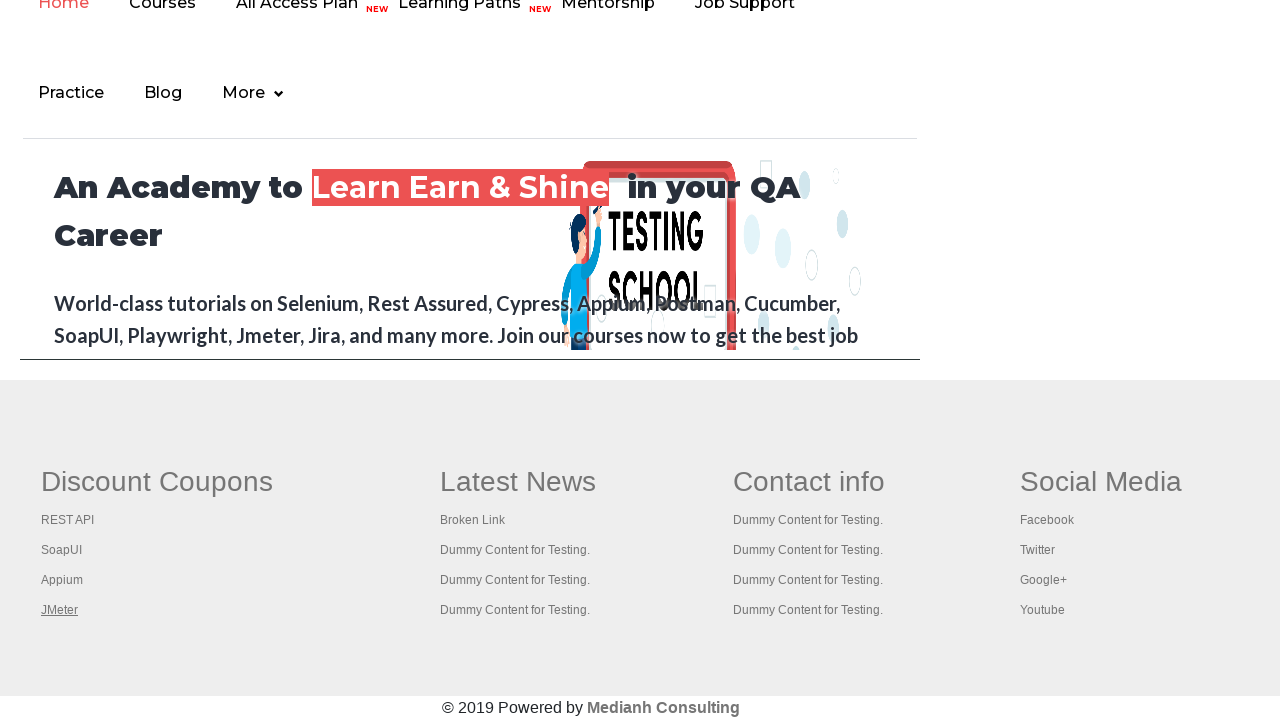

Switched to page with title: 'REST API Tutorial'
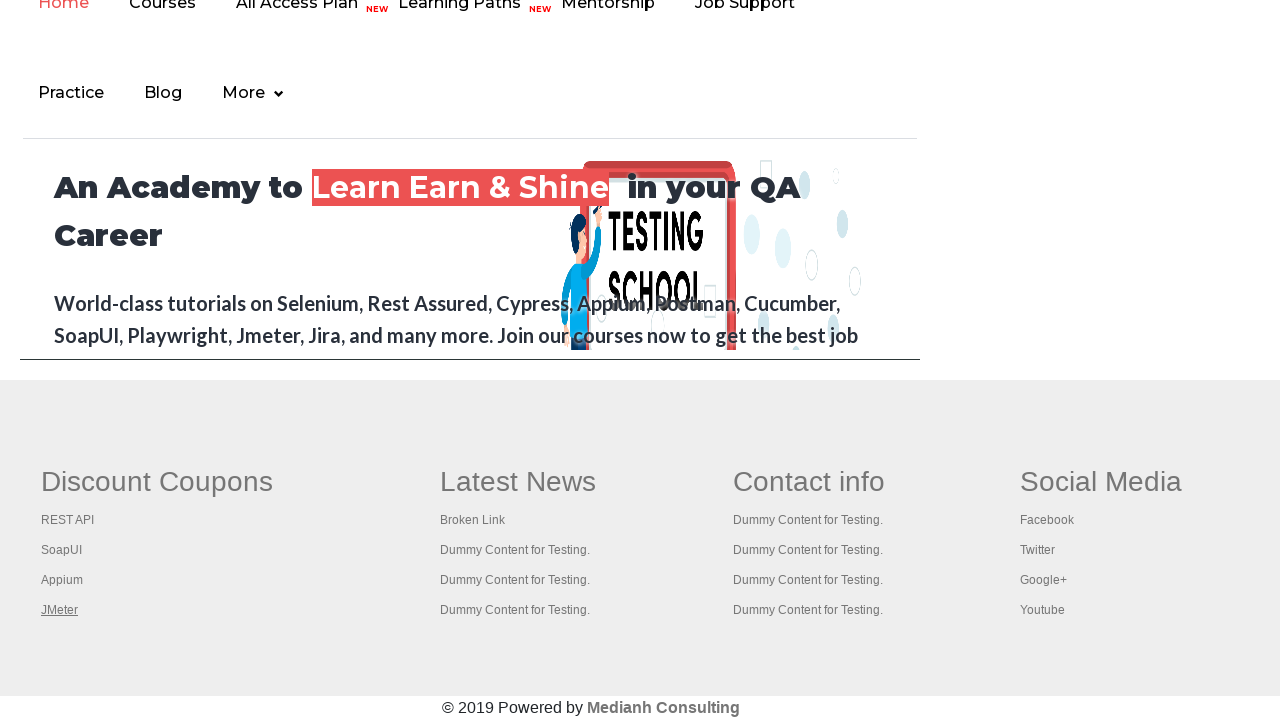

Switched to page with title: 'The World’s Most Popular API Testing Tool | SoapUI'
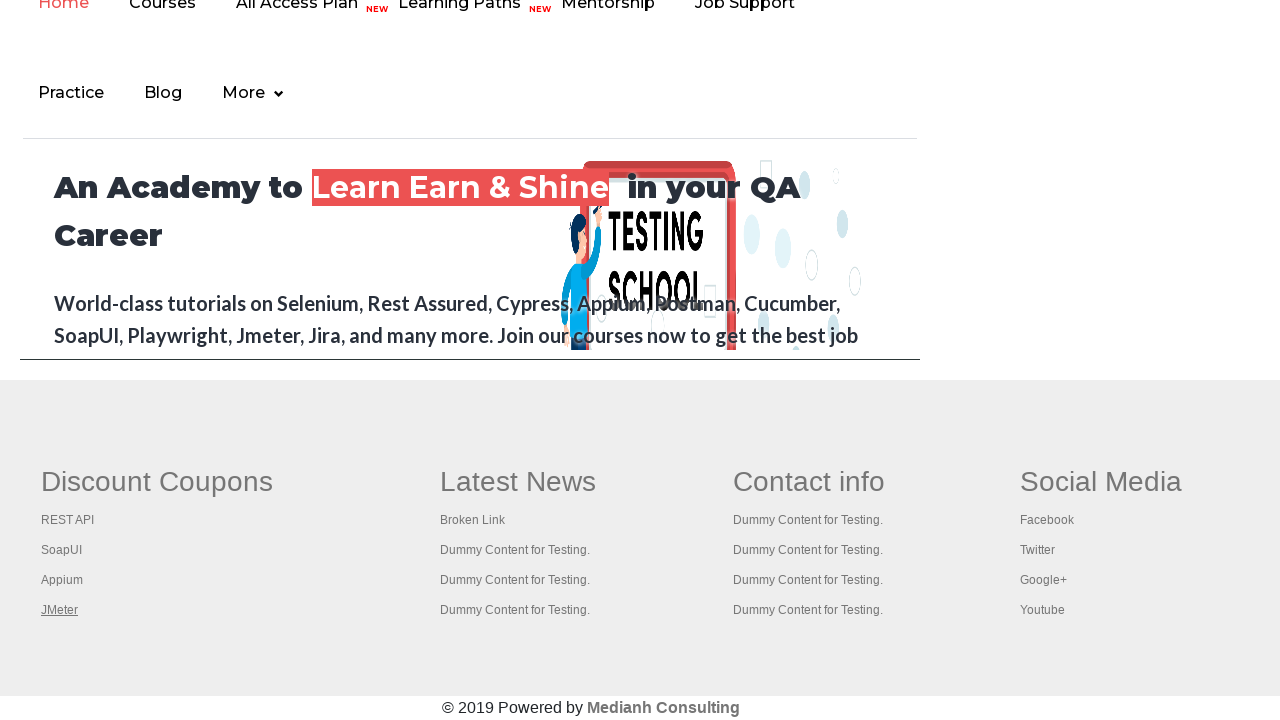

Switched to page with title: 'Appium tutorial for Mobile Apps testing | RahulShetty Academy | Rahul'
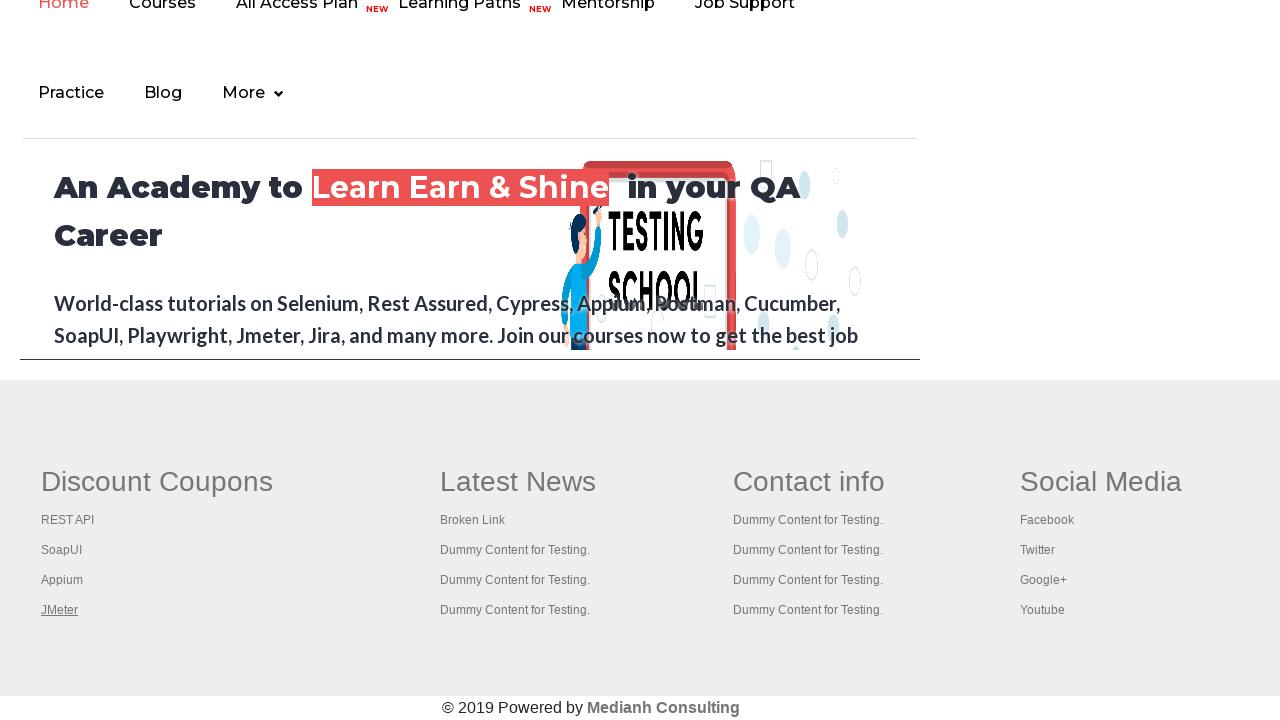

Switched to page with title: 'Apache JMeter - Apache JMeter™'
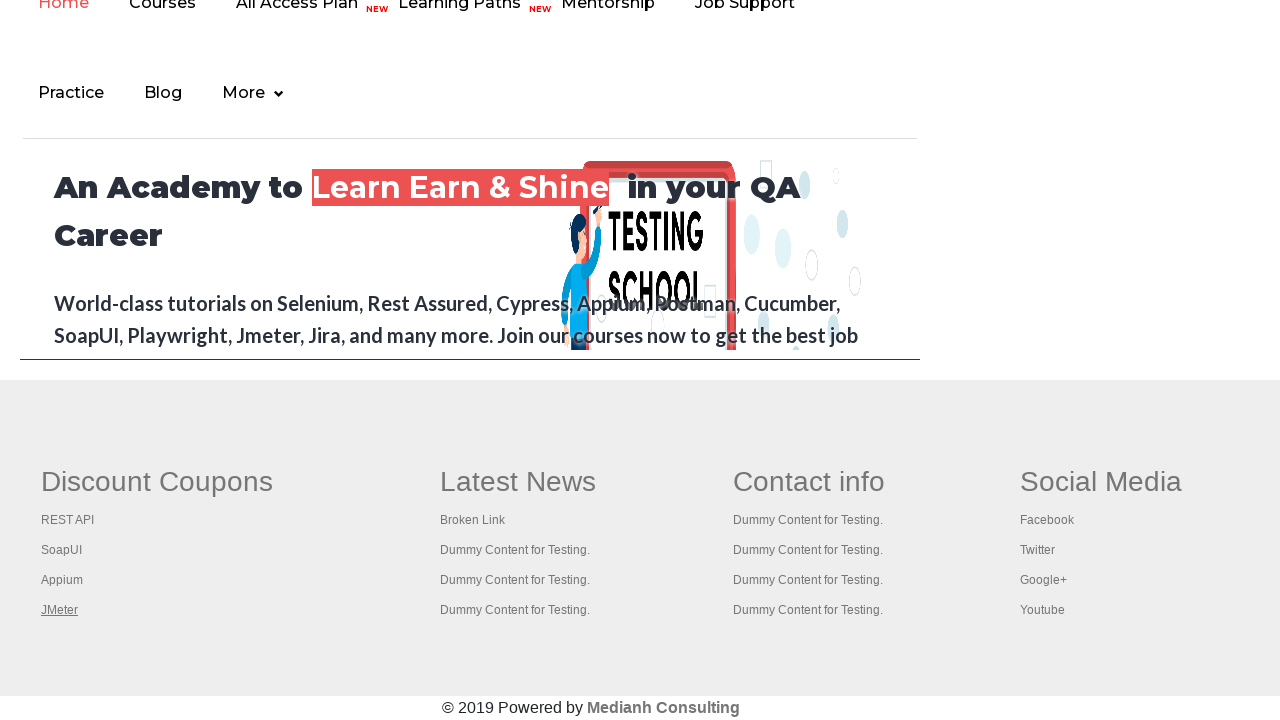

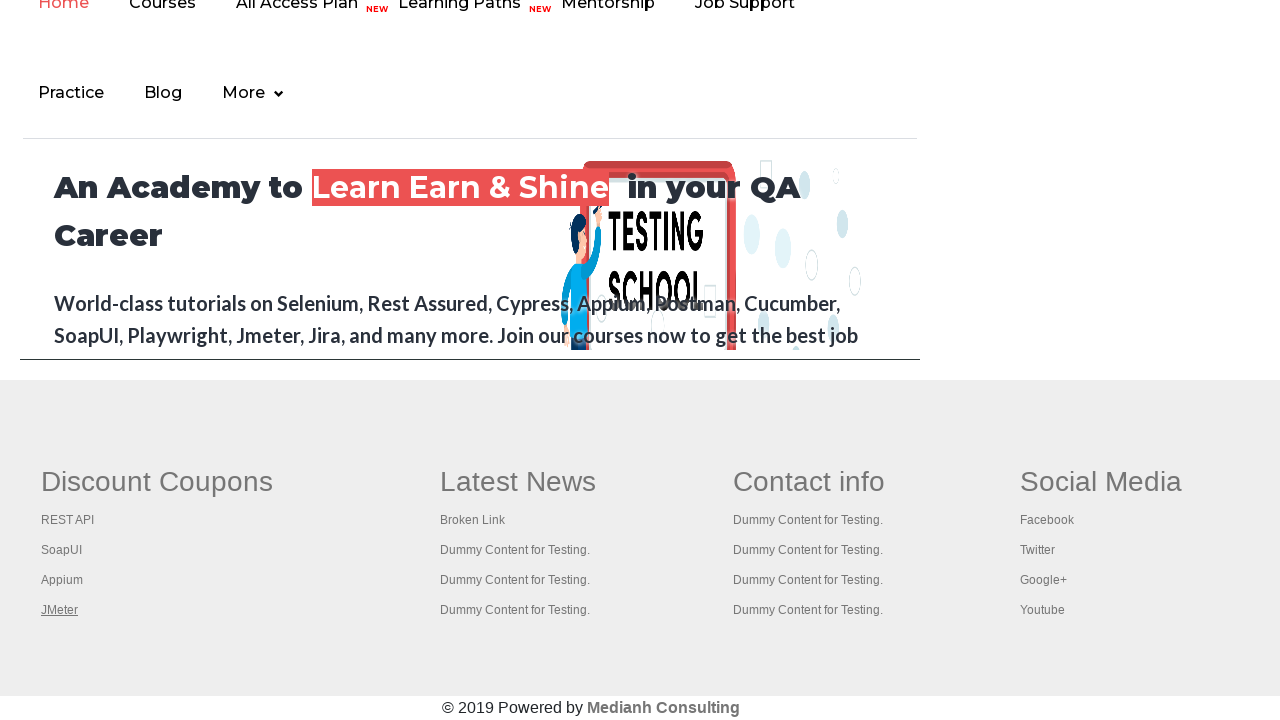